Tests color picker input by pressing arrow key to change the color value

Starting URL: https://www.selenium.dev/selenium/web/web-form.html

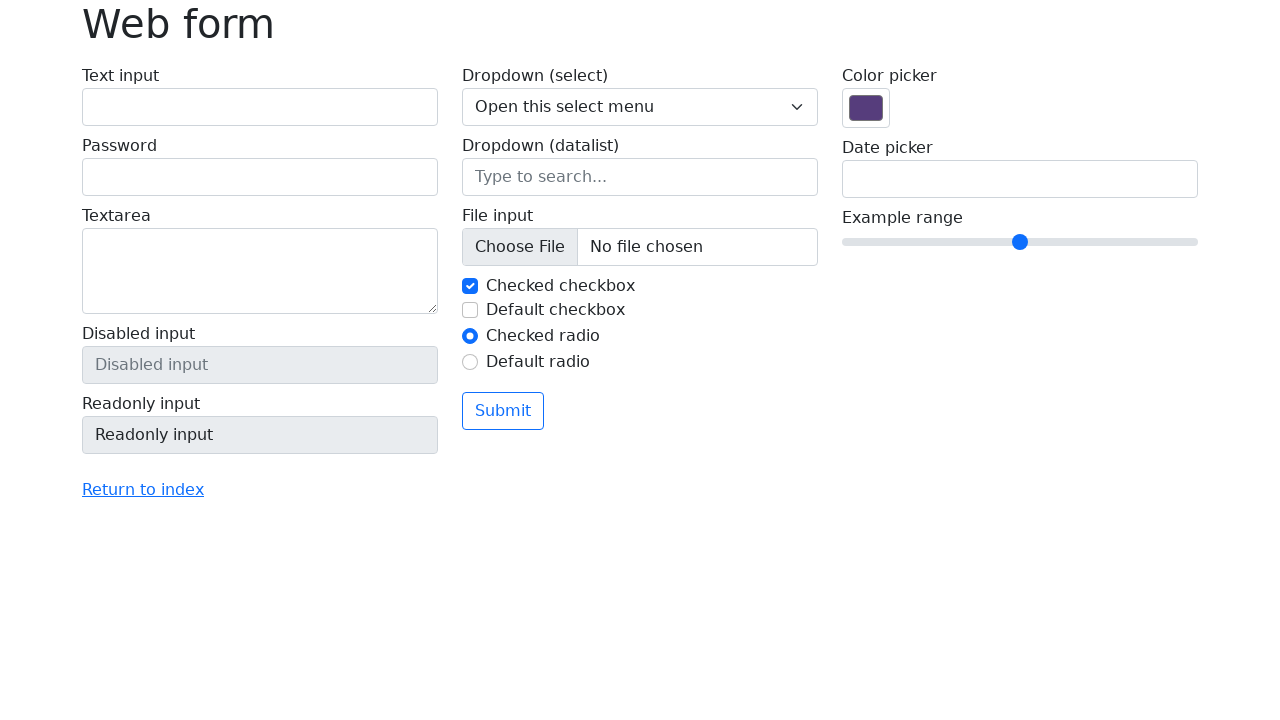

Located color input element with name 'my-colors'
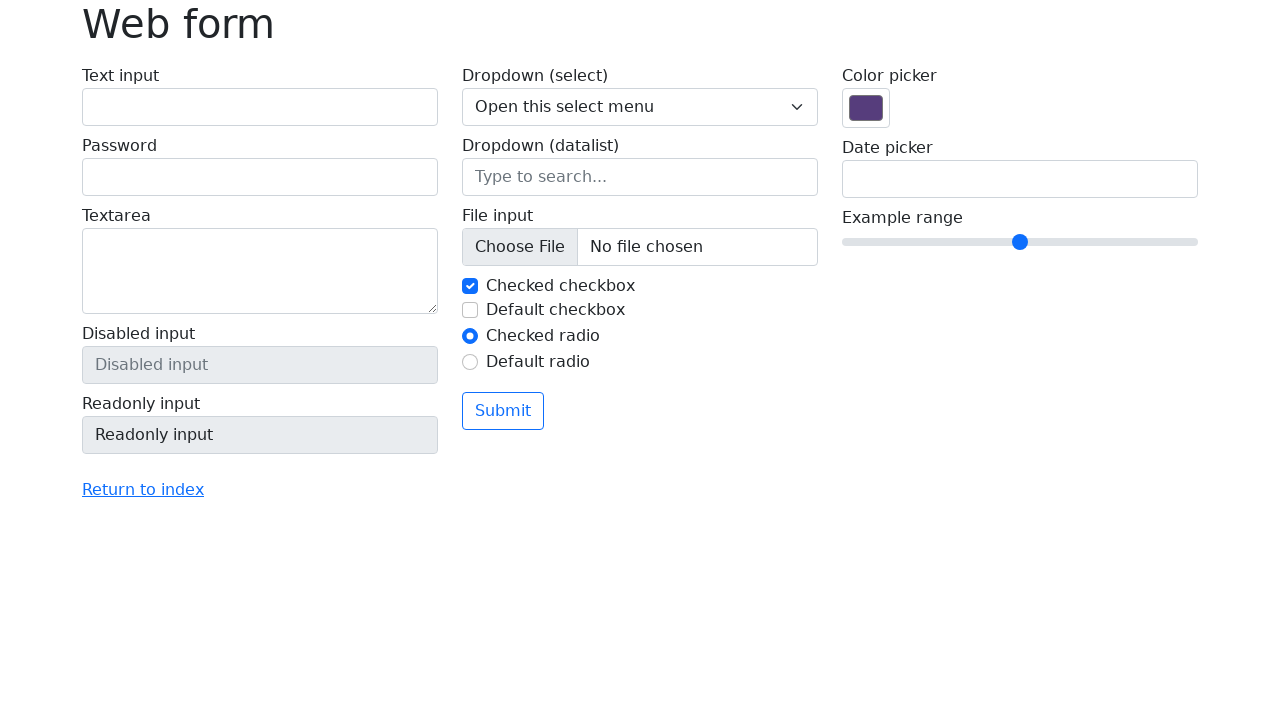

Clicked on color input to open color picker at (866, 108) on input[name='my-colors']
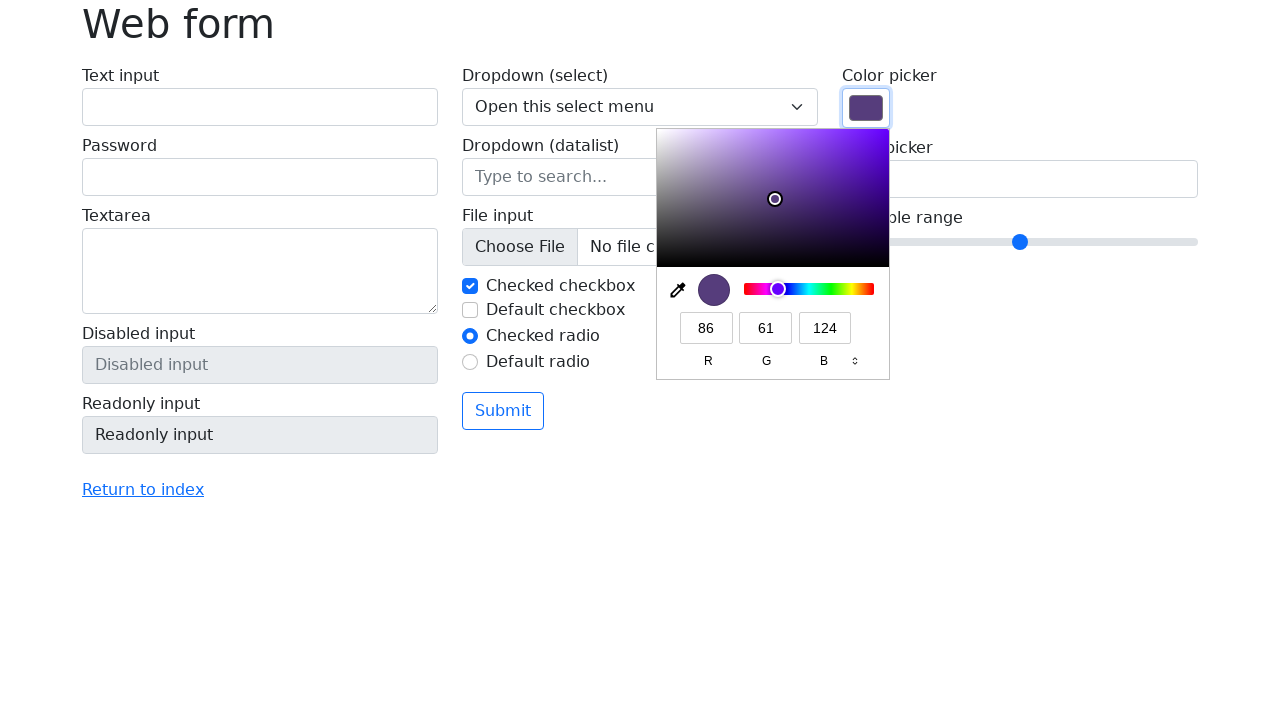

Pressed ArrowLeft key to change color value on input[name='my-colors']
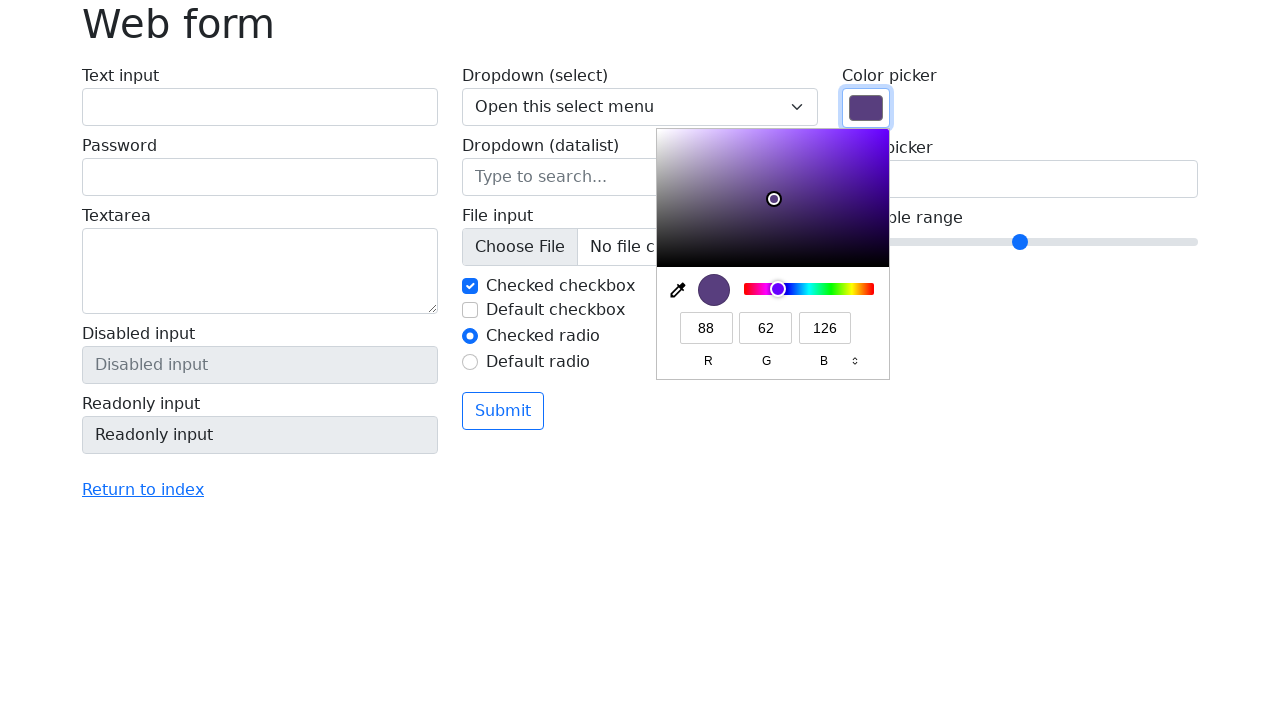

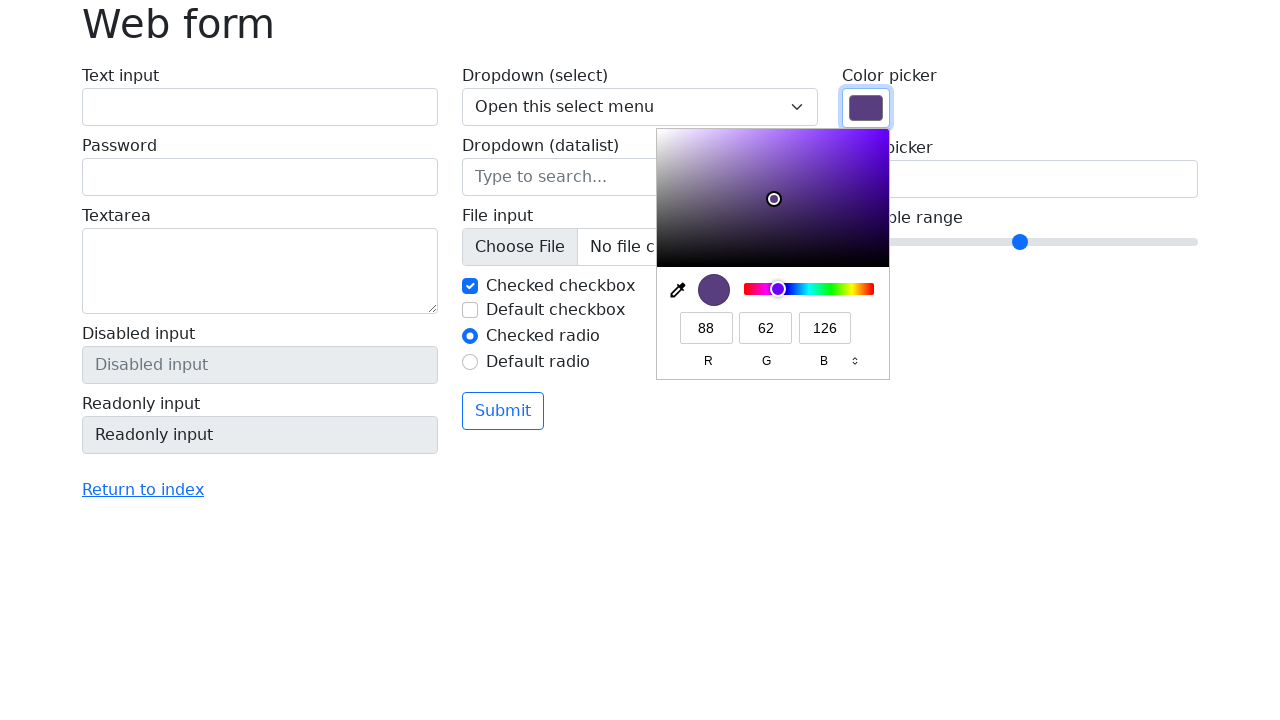